Tests double-click functionality on a button element

Starting URL: https://qa-practice.netlify.app/double-click

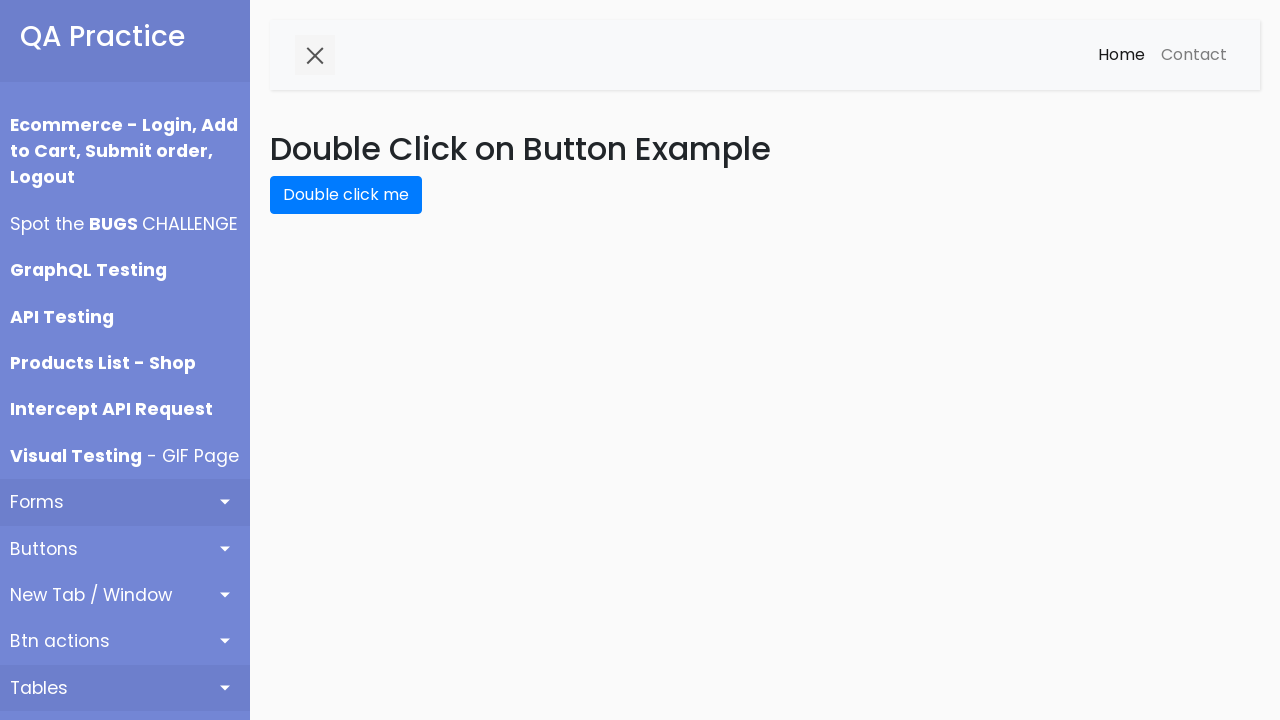

Navigated to double-click test page
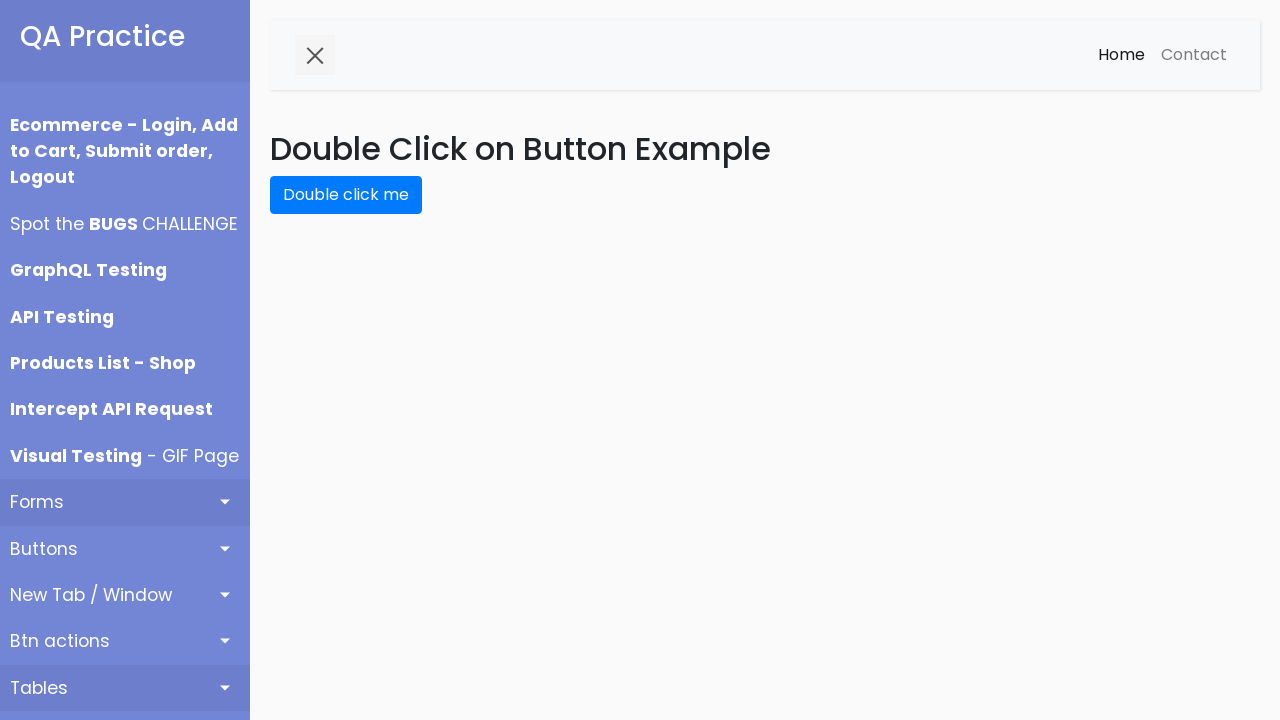

Double-clicked the button element at (346, 195) on #double-click-btn
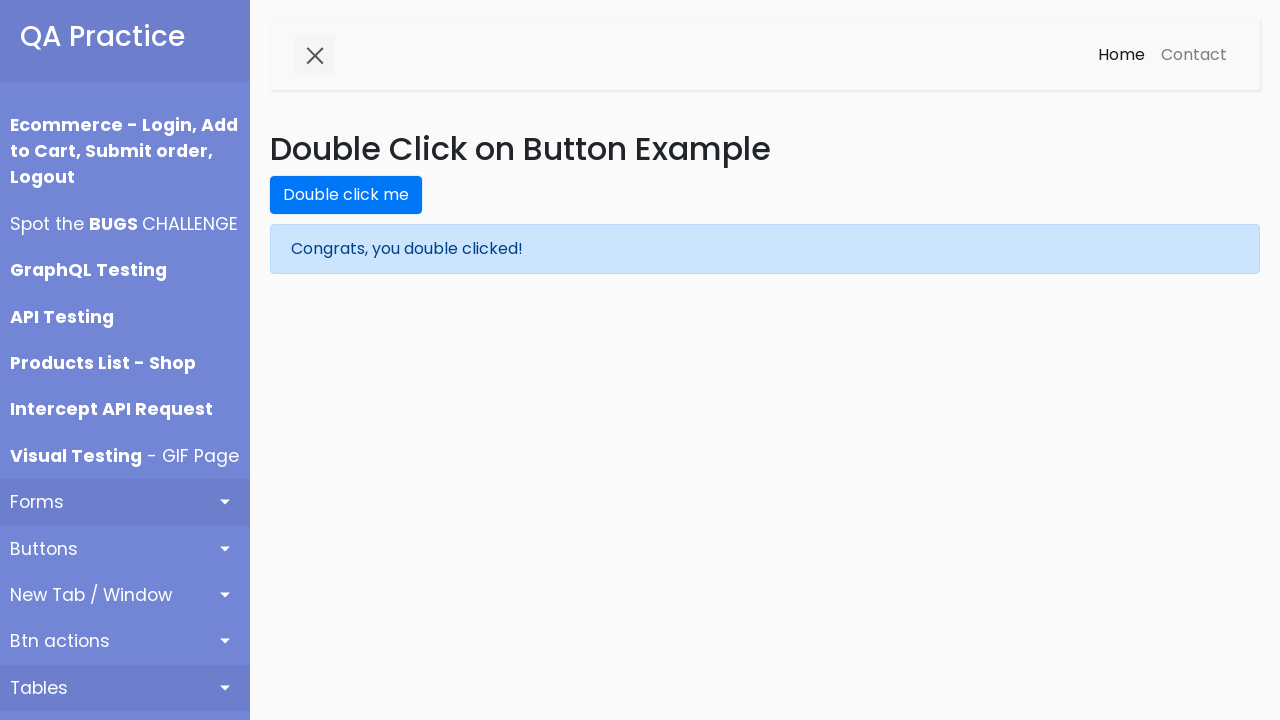

Waited 500ms for visual changes after double-click
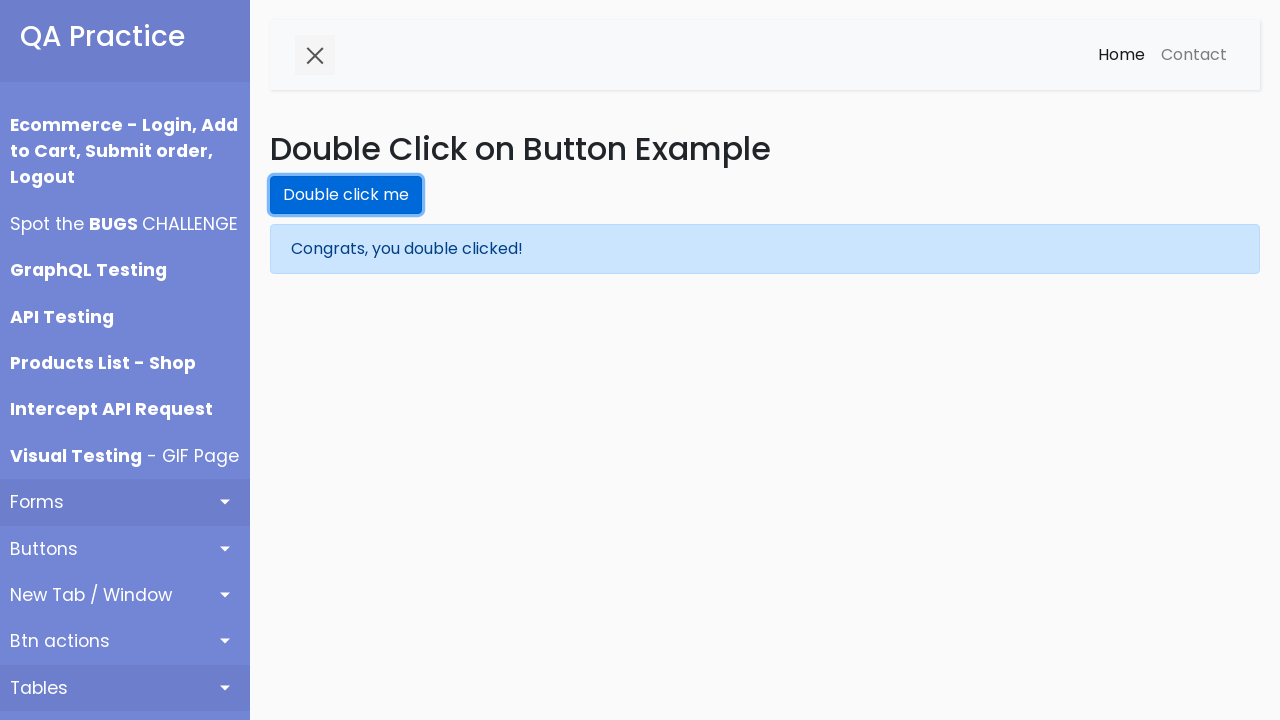

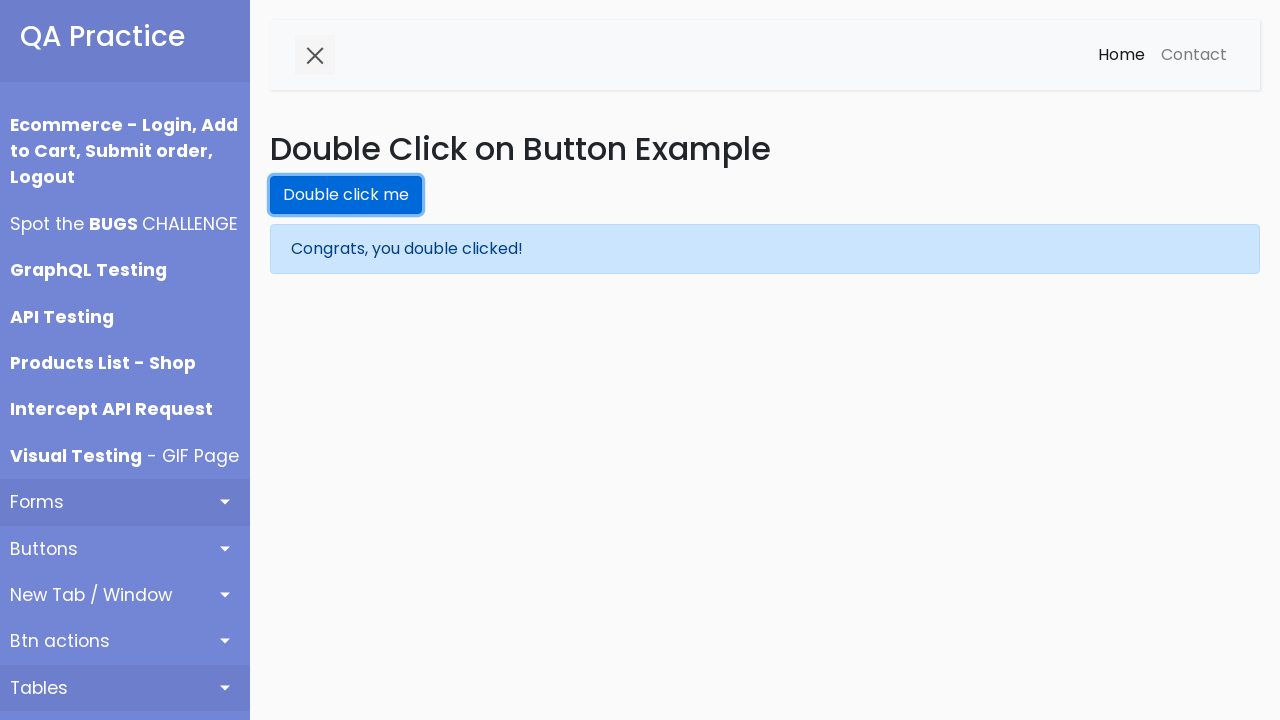